Tests skill builder functionality by selecting Warrior class, clicking an absolute skill, and verifying the skill level counter value

Starting URL: https://bdocodex.com/ru/skillbuilder/

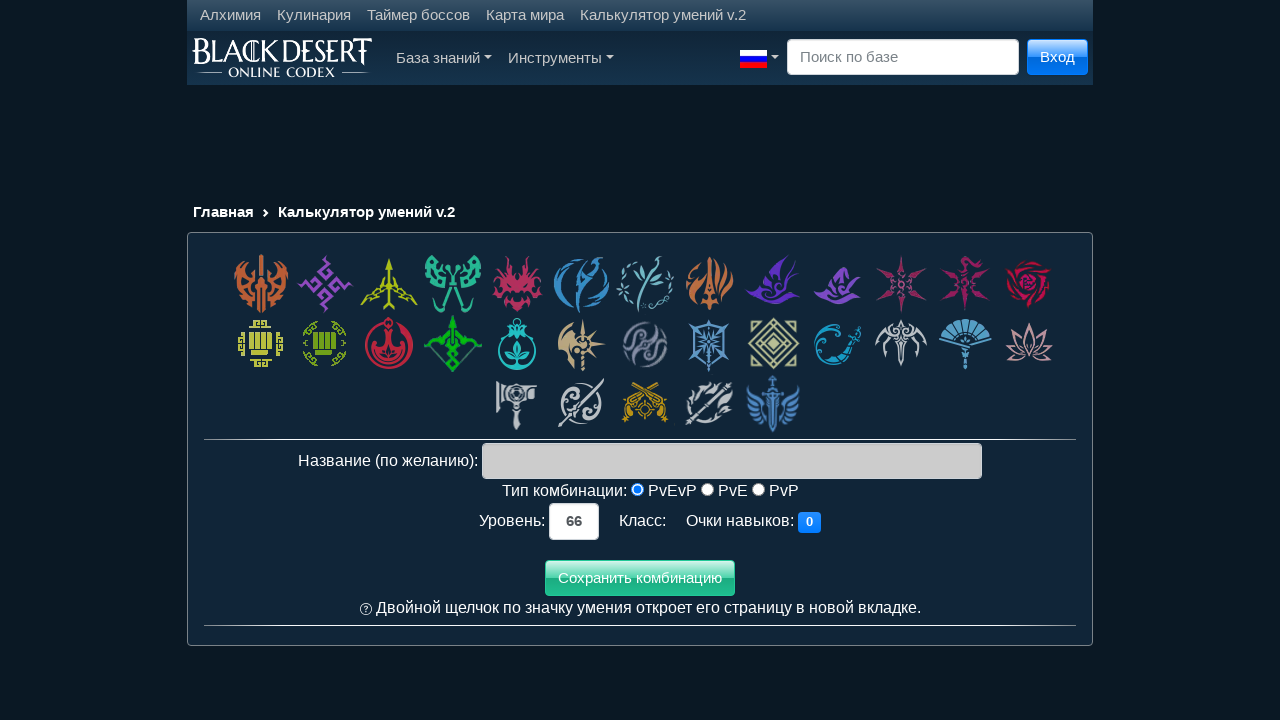

Waited for class cell selector to appear
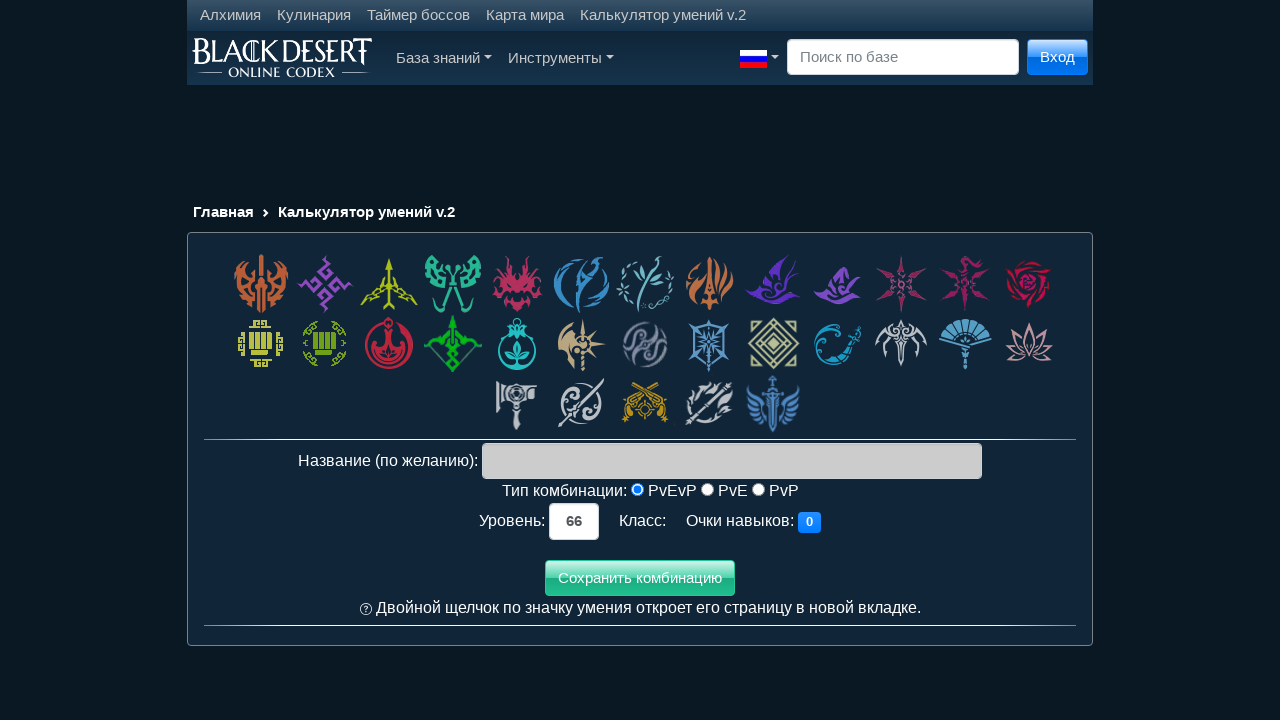

Clicked on Warrior class (first class cell) at (261, 284) on div.class_cell:first-child > *
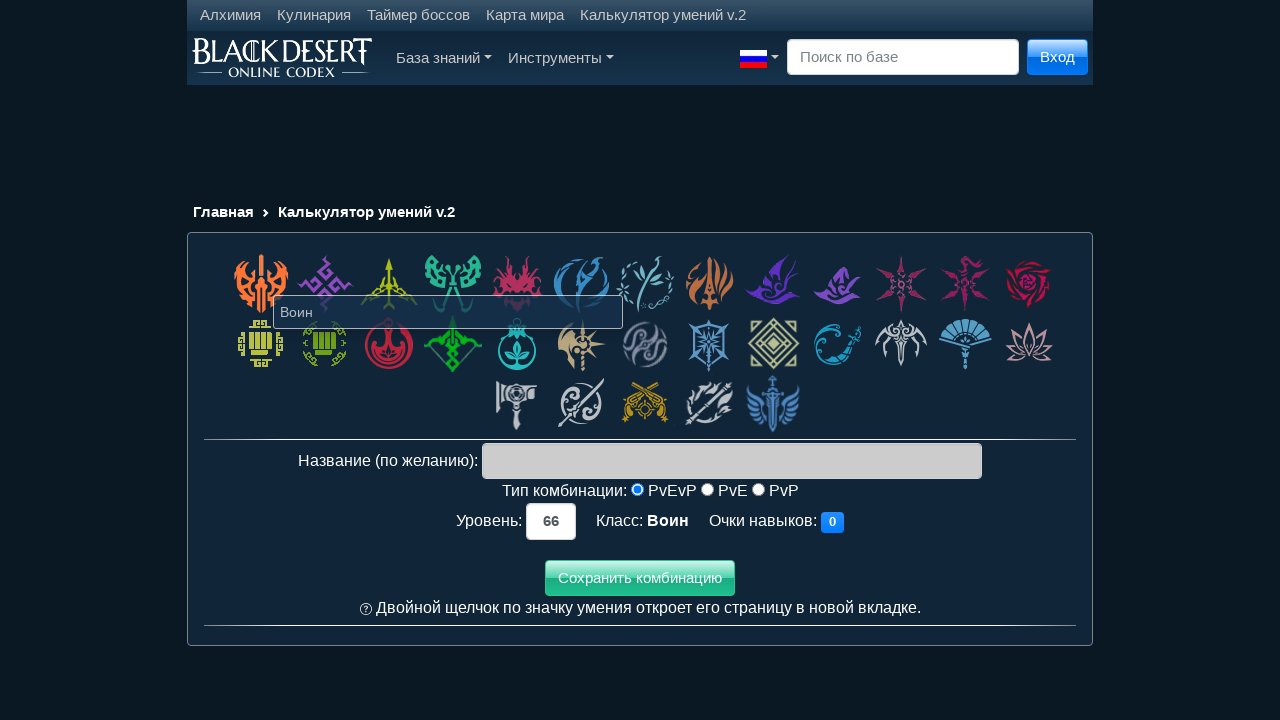

Waited for absolute skill element with data-gid='618' to appear
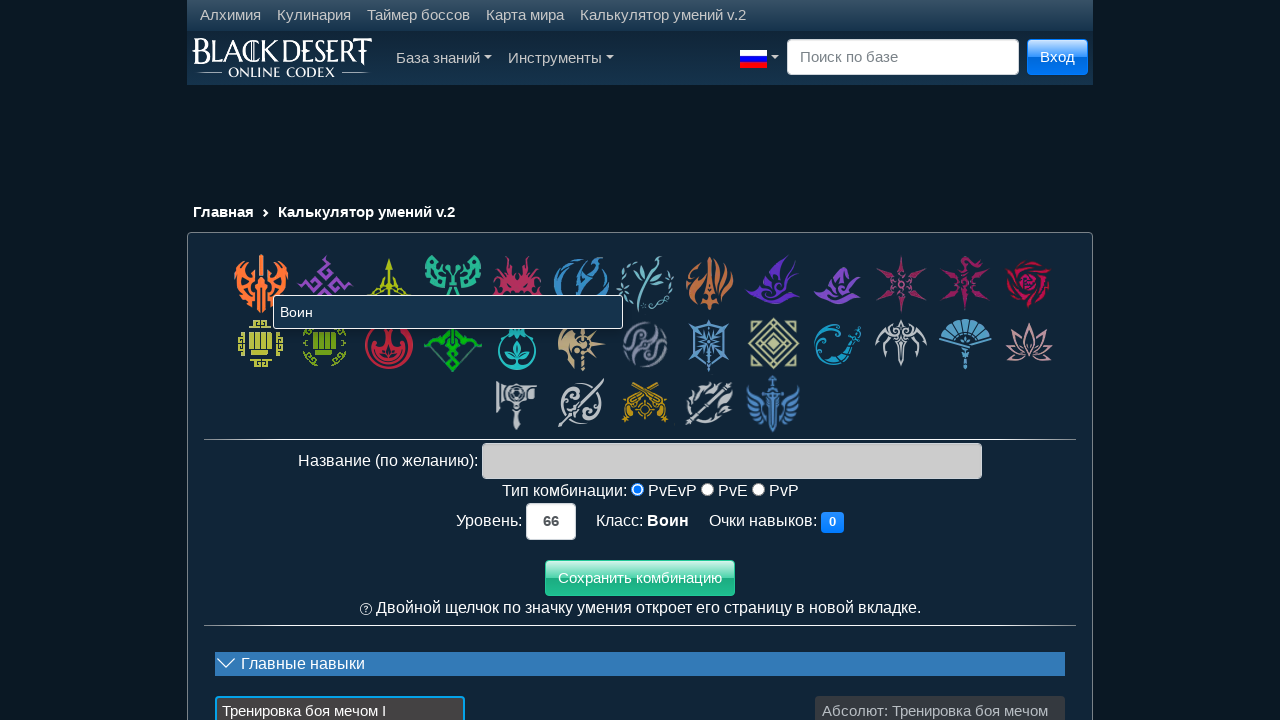

Clicked on absolute skill (data-gid='618') at (940, 680) on div[data-gid='618']
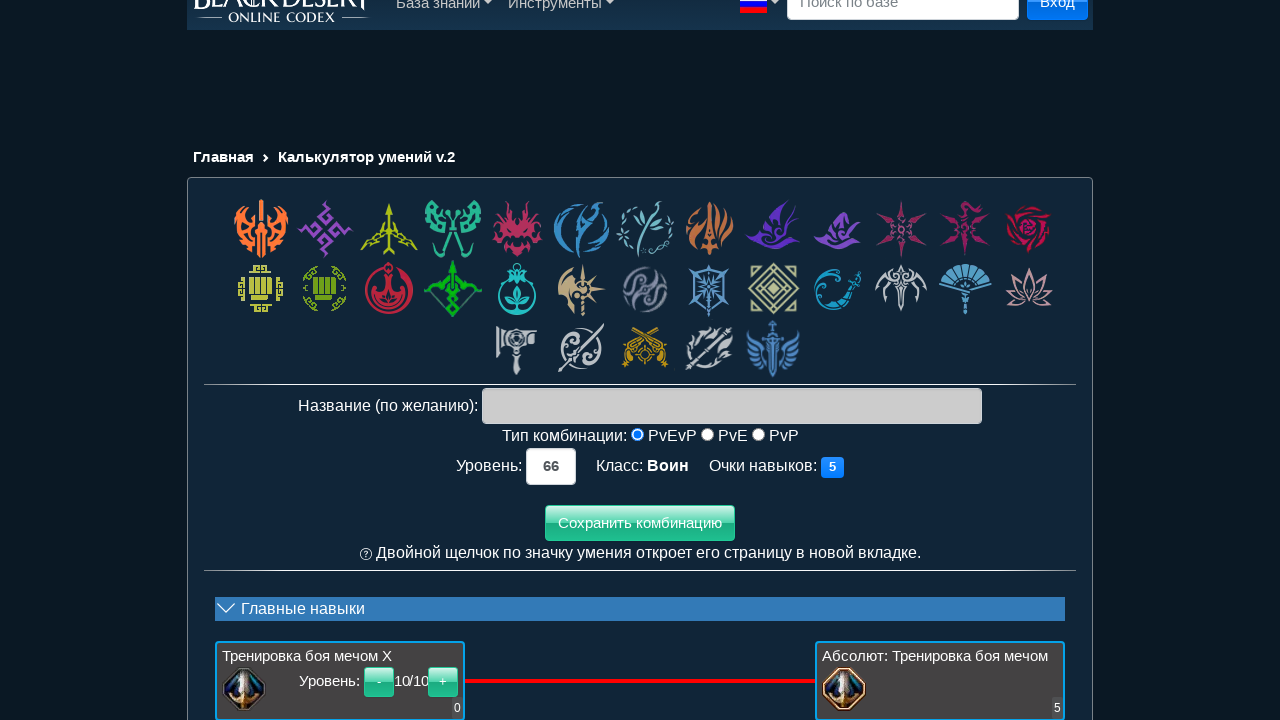

Waited for skill level counter element to appear
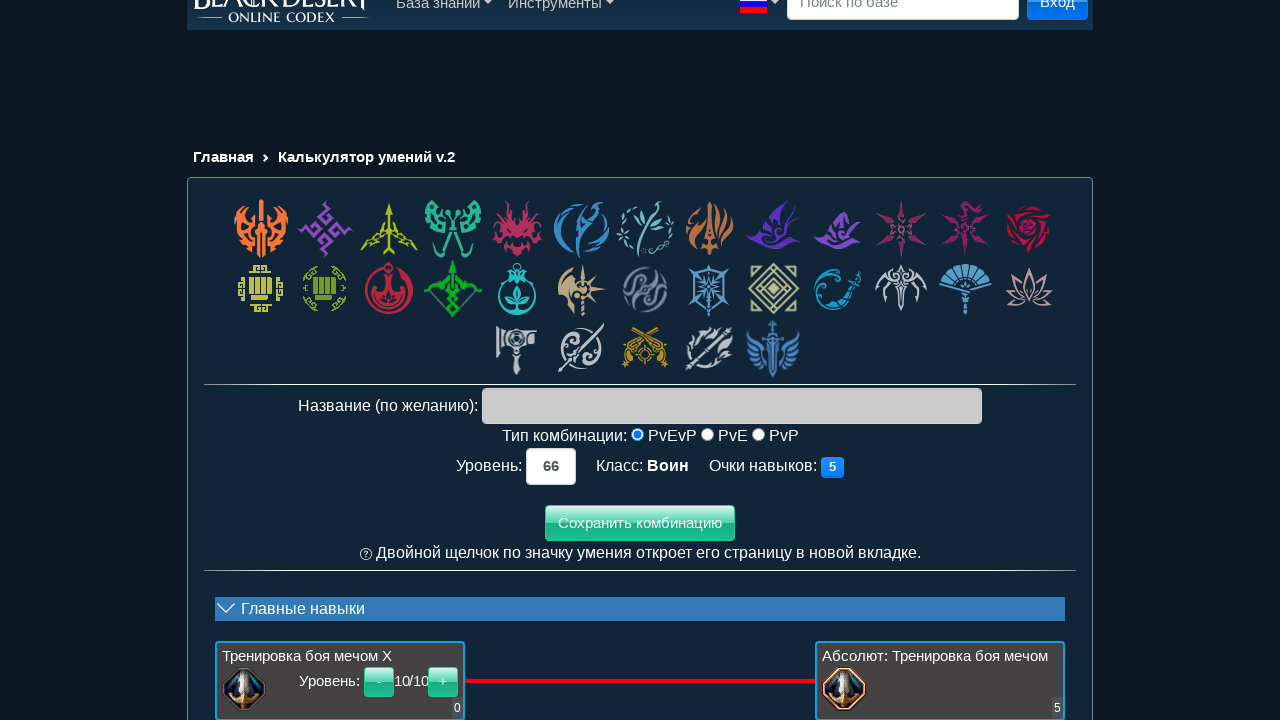

Located skill level counter for 4th row
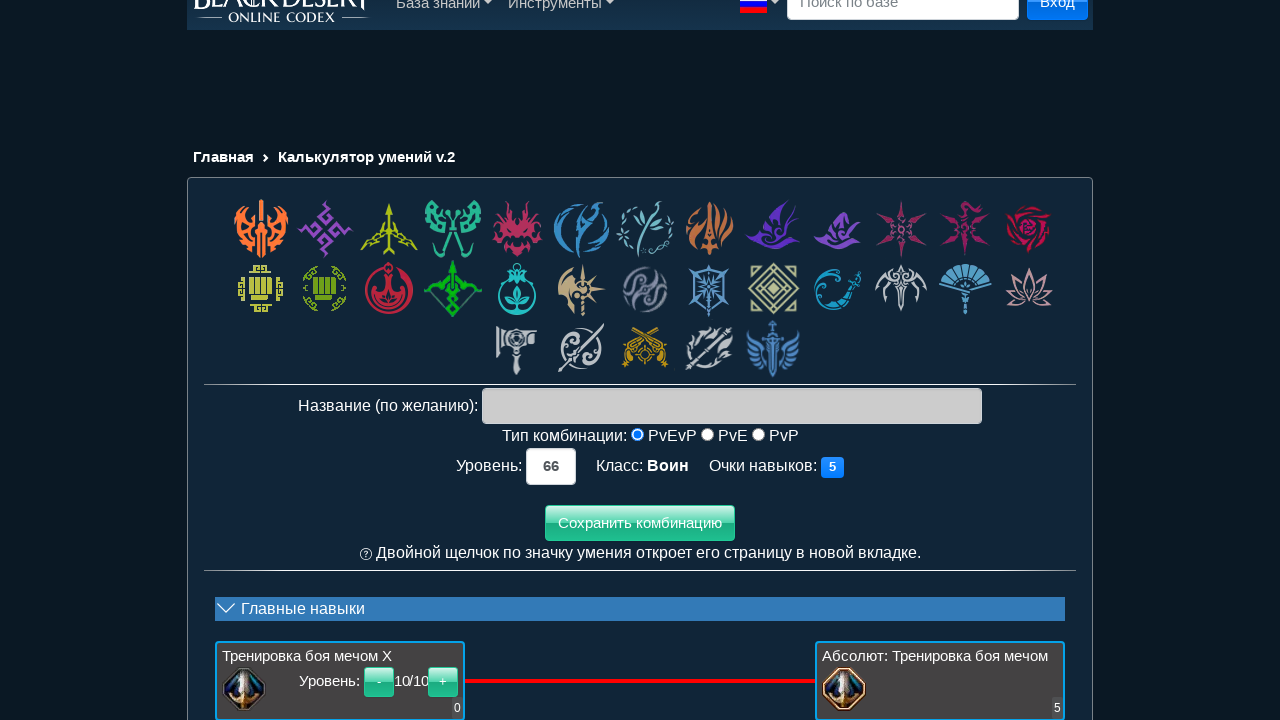

Verified skill level counter value is 10
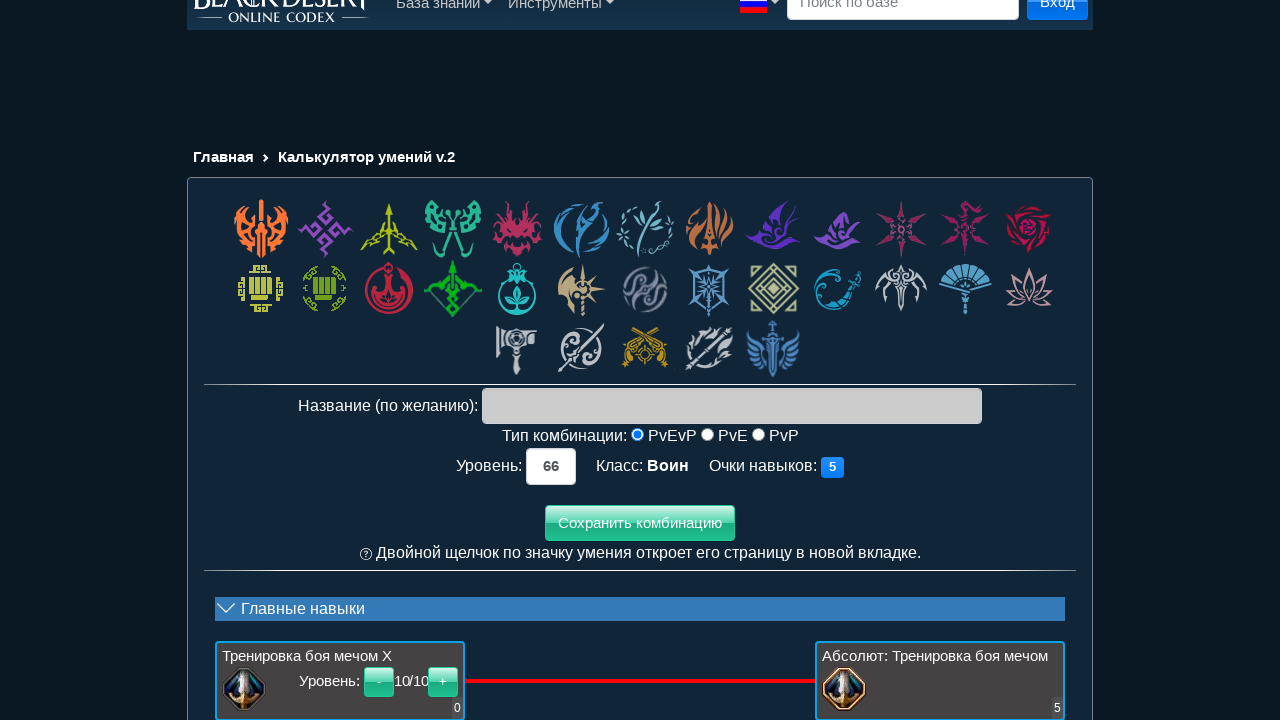

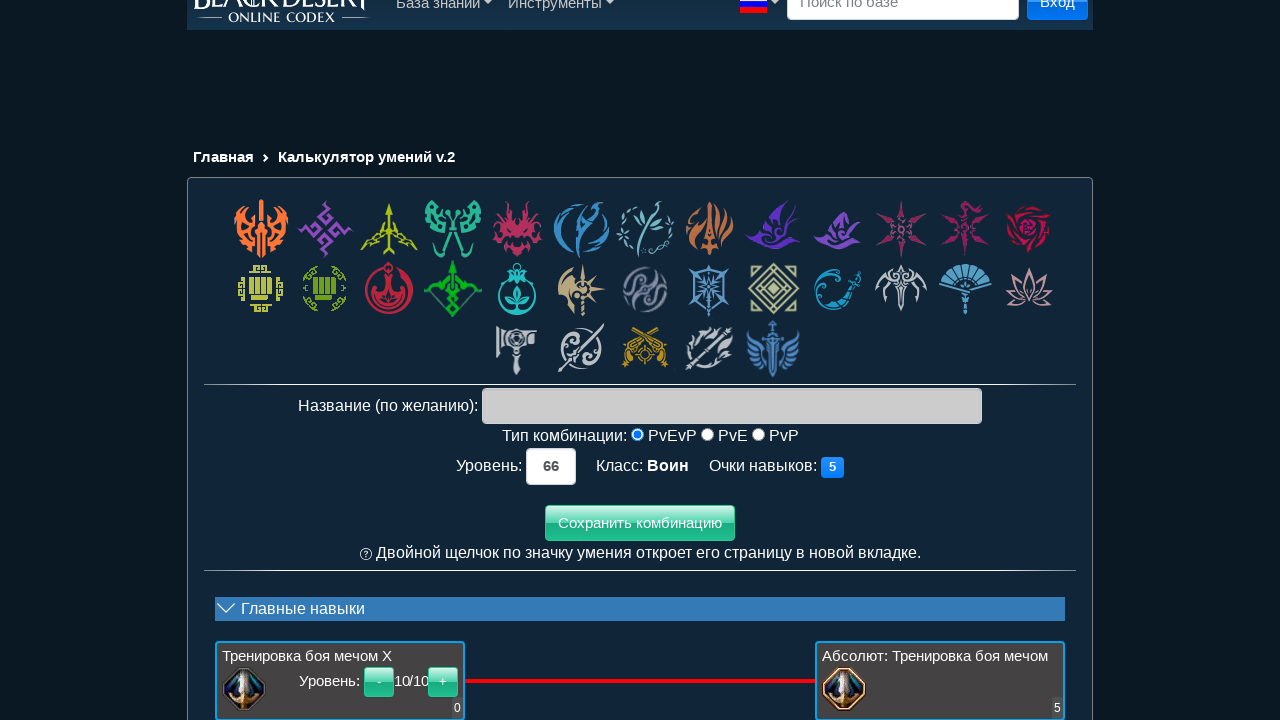